Tests a registration form by filling in name and email fields, submitting the form, and verifying the success confirmation message is displayed.

Starting URL: http://suninjuly.github.io/registration2.html

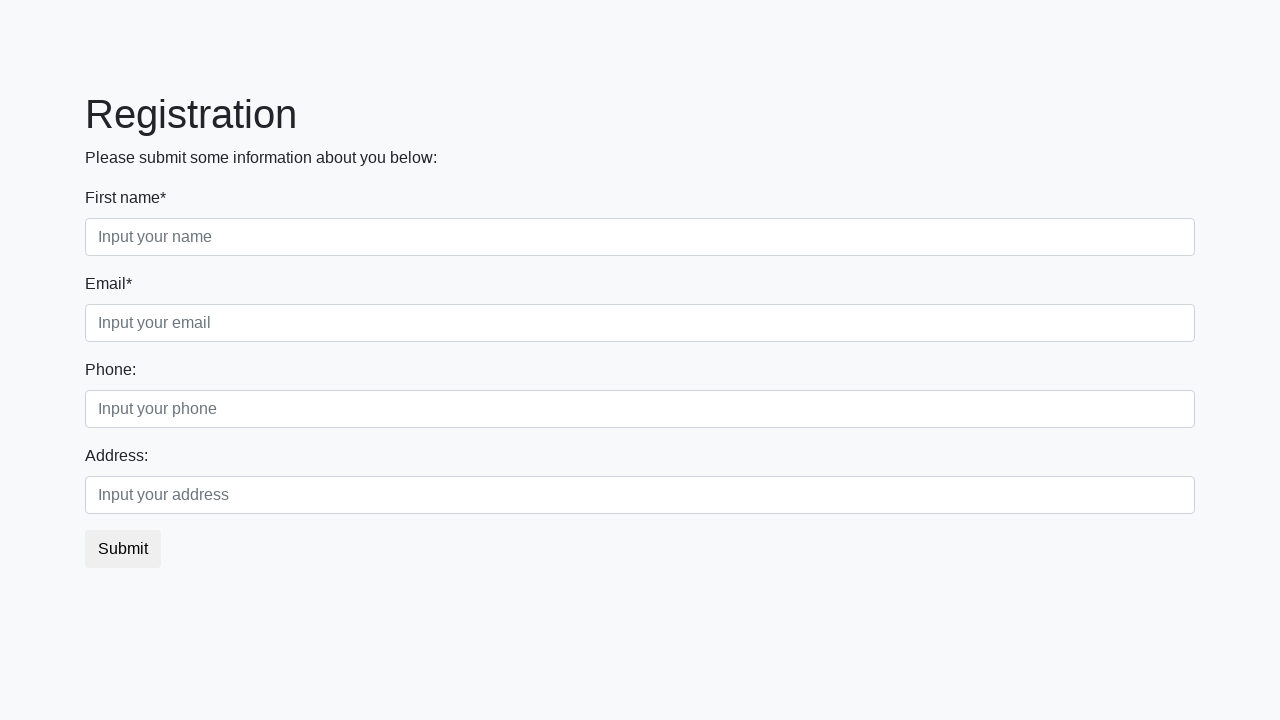

Filled name field with 'Ivan' on input[placeholder='Input your name']
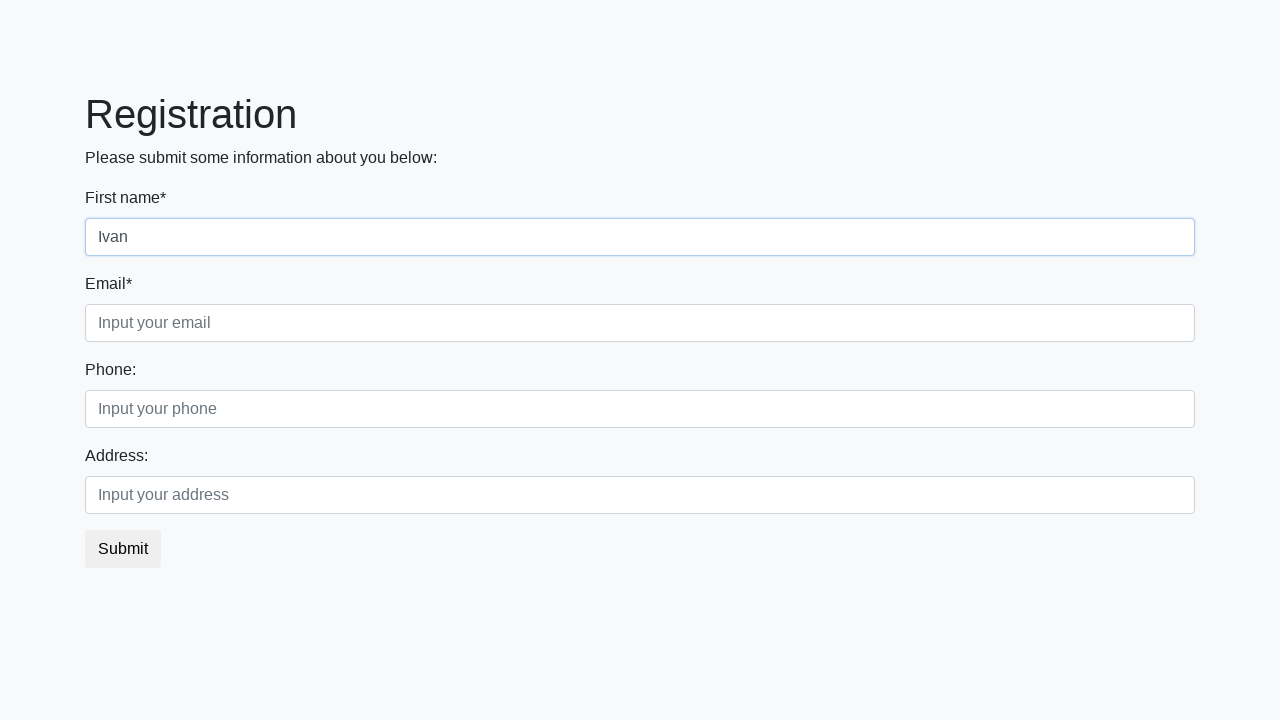

Filled email field with 'testuser@mail.ru' on input[placeholder='Input your email']
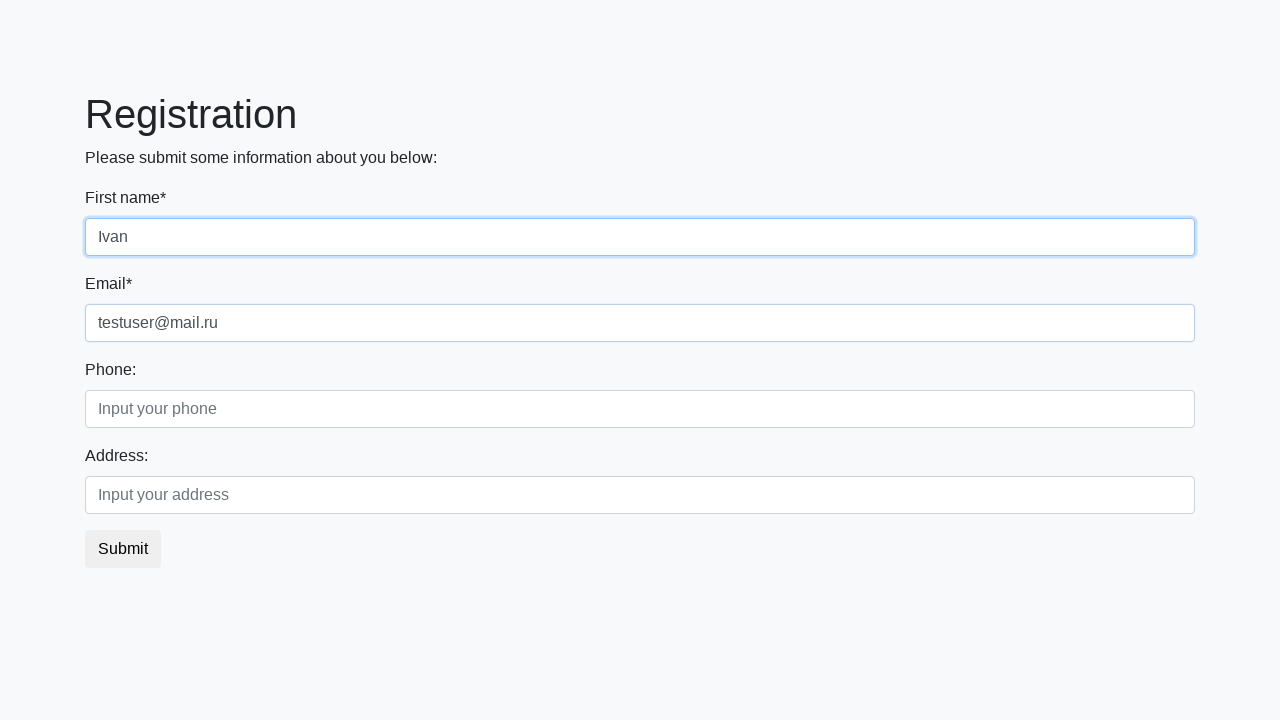

Clicked submit button at (123, 549) on button.btn.btn-default
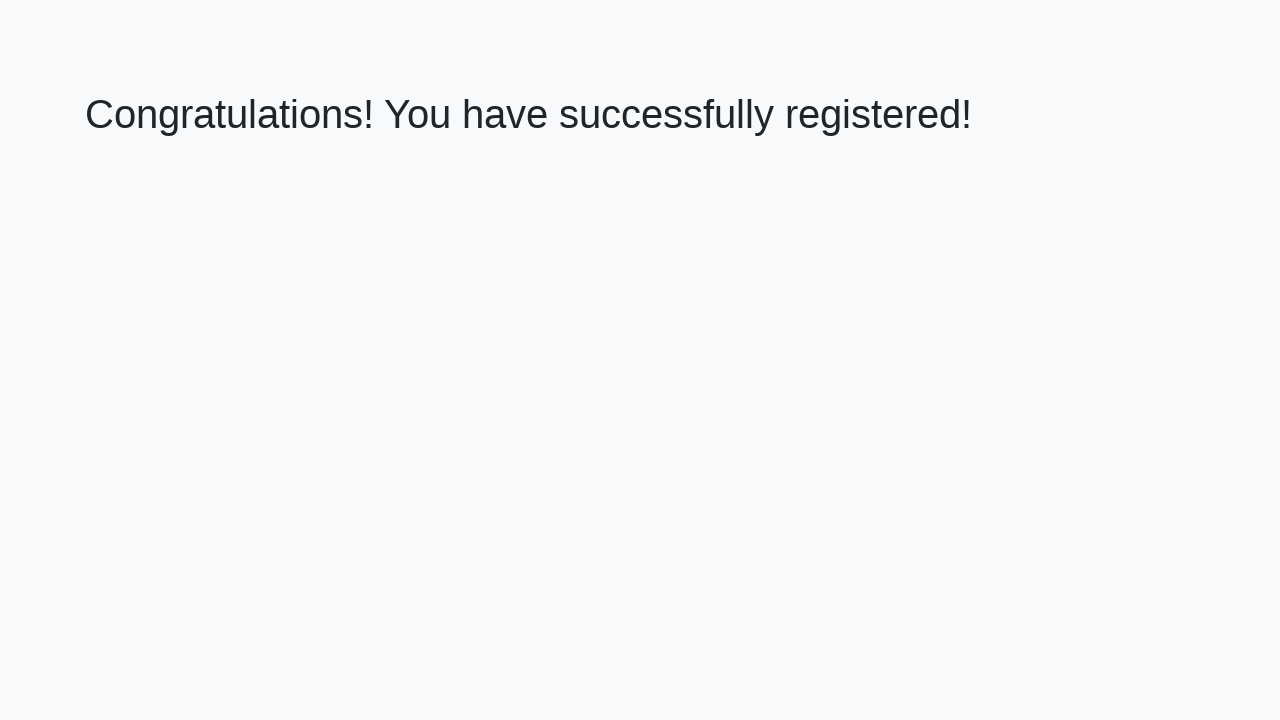

Confirmation message appeared
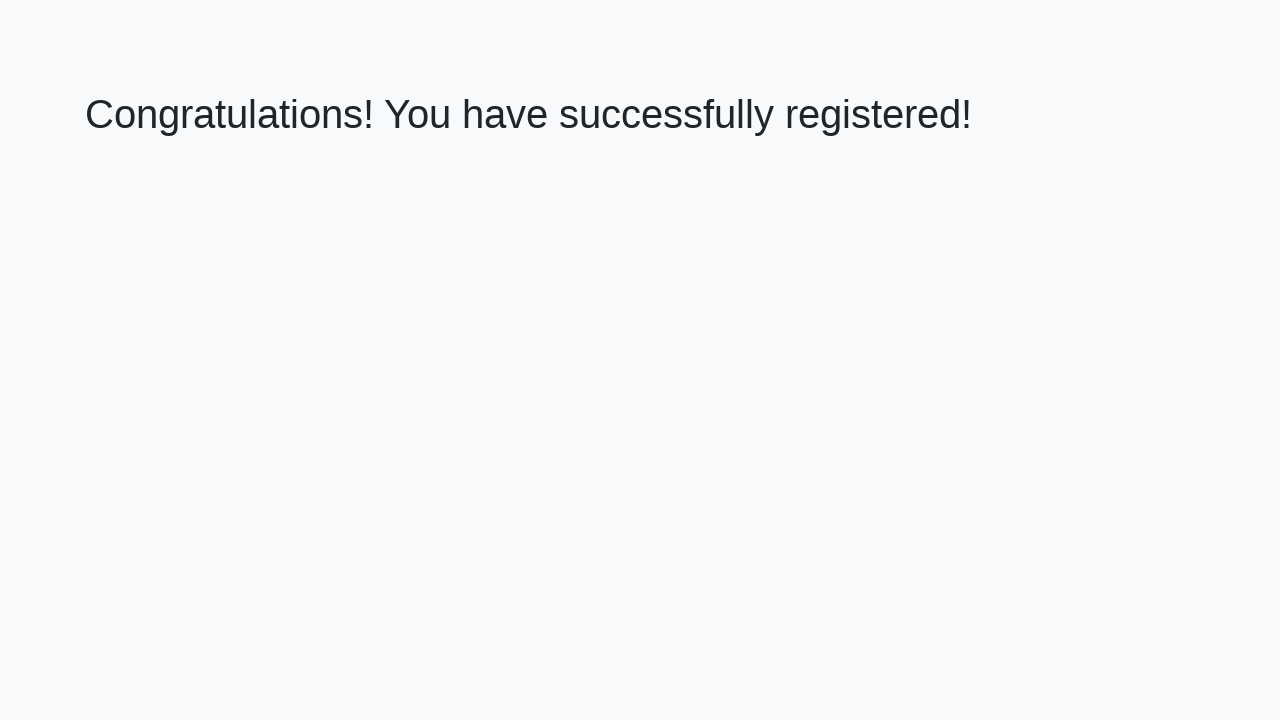

Verified success confirmation message: 'Congratulations! You have successfully registered!'
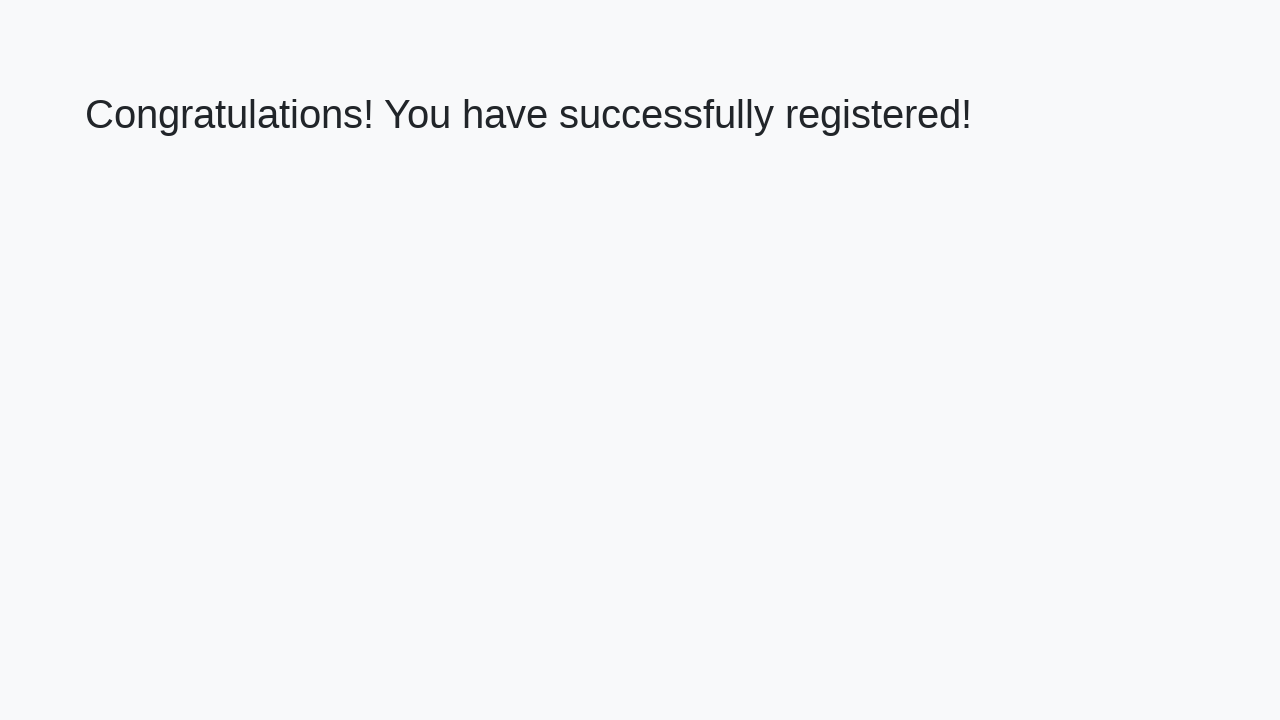

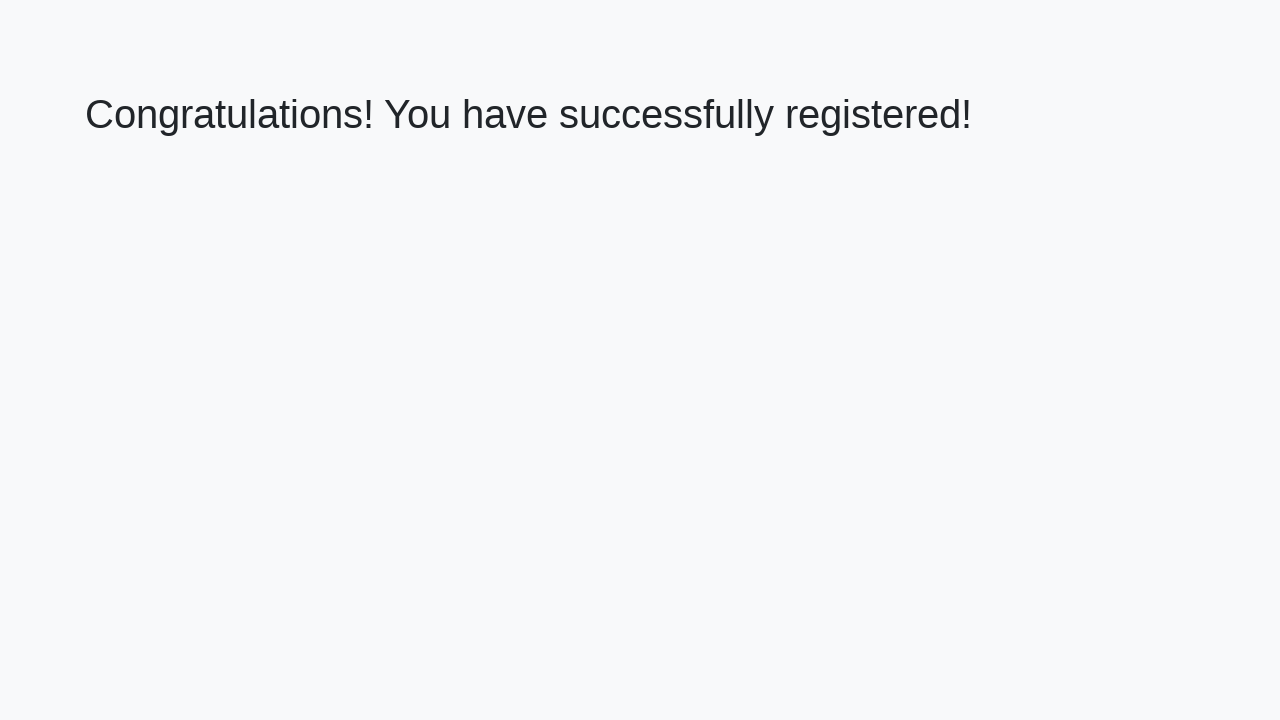